Tests iframe interaction on W3Schools try editor by switching to an iframe, clicking a button to display date/time, then switching back to main page to change theme

Starting URL: https://www.w3schools.com/js/tryit.asp?filename=tryjs_myfirst

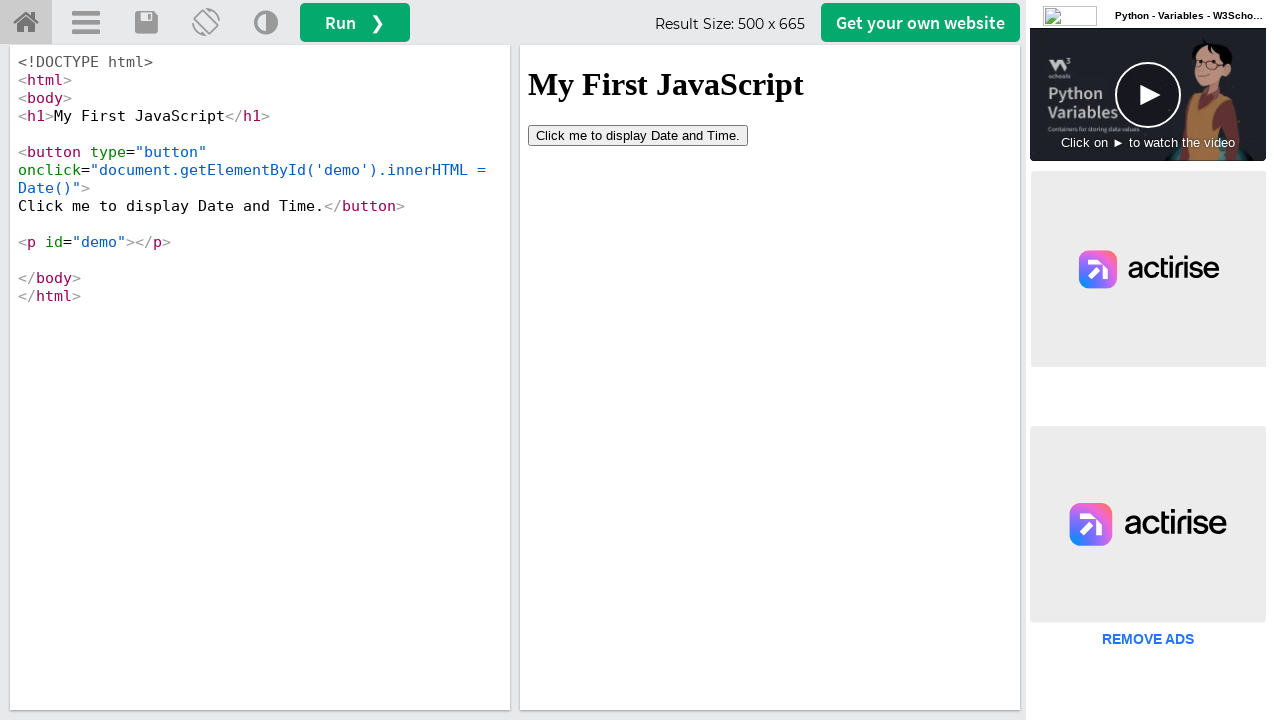

Located the result iframe
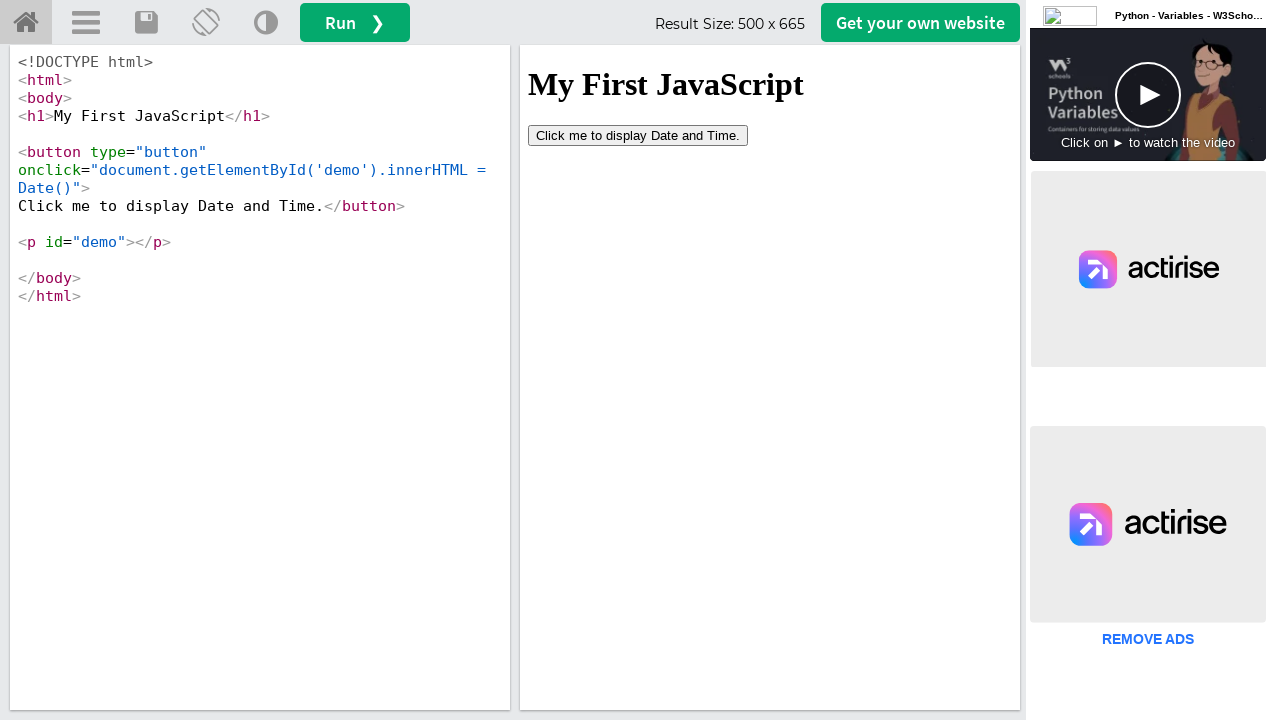

Clicked 'Date and Time' button in iframe to display current date/time at (638, 135) on iframe#iframeResult >> internal:control=enter-frame >> button:has-text('Date and
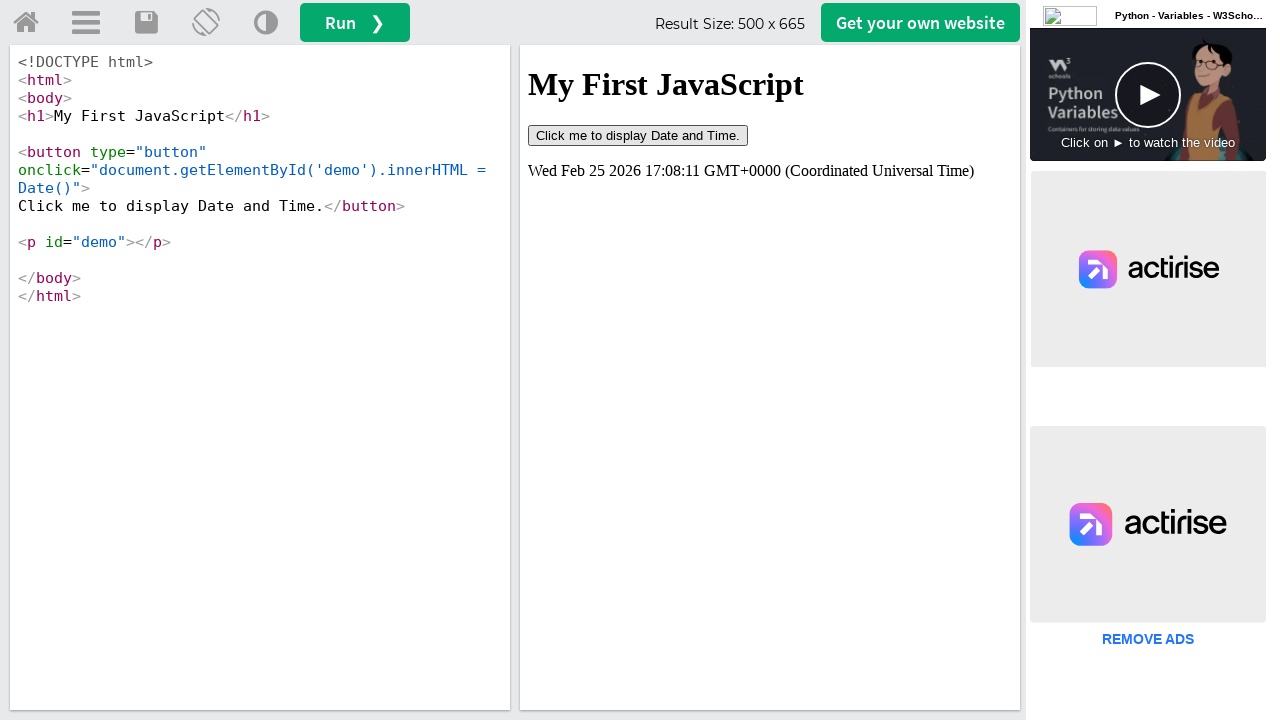

Clicked theme change button on main page to switch theme at (266, 23) on a[title='Change Theme'] >> nth=0
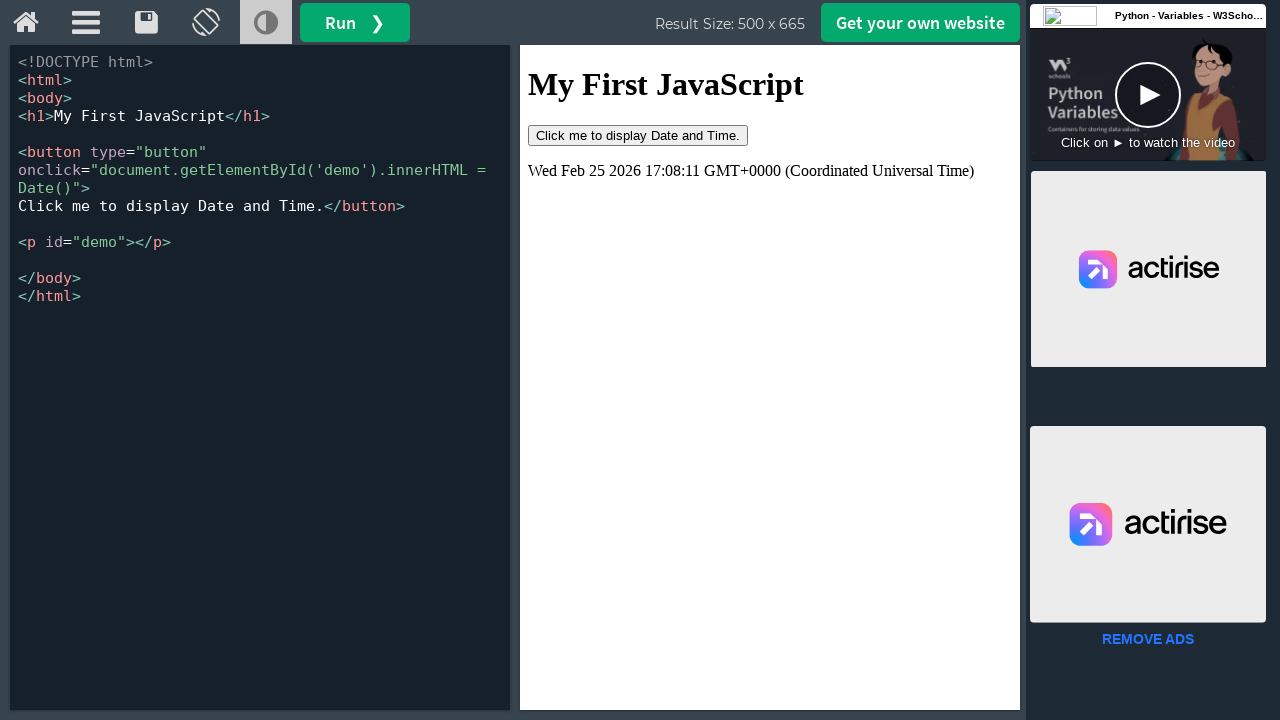

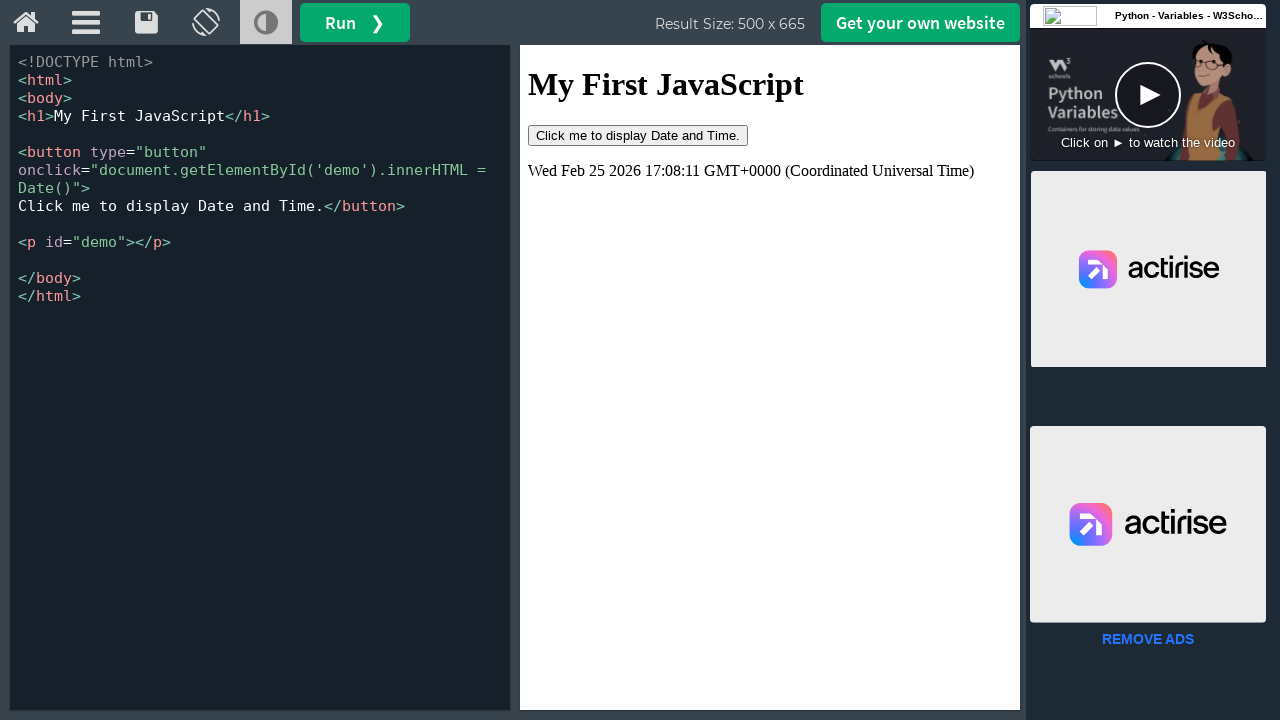